Solves a math problem on a form by reading a value, calculating the result using a logarithmic formula, filling the answer, selecting checkboxes and radio buttons, then submitting the form

Starting URL: https://suninjuly.github.io/math.html

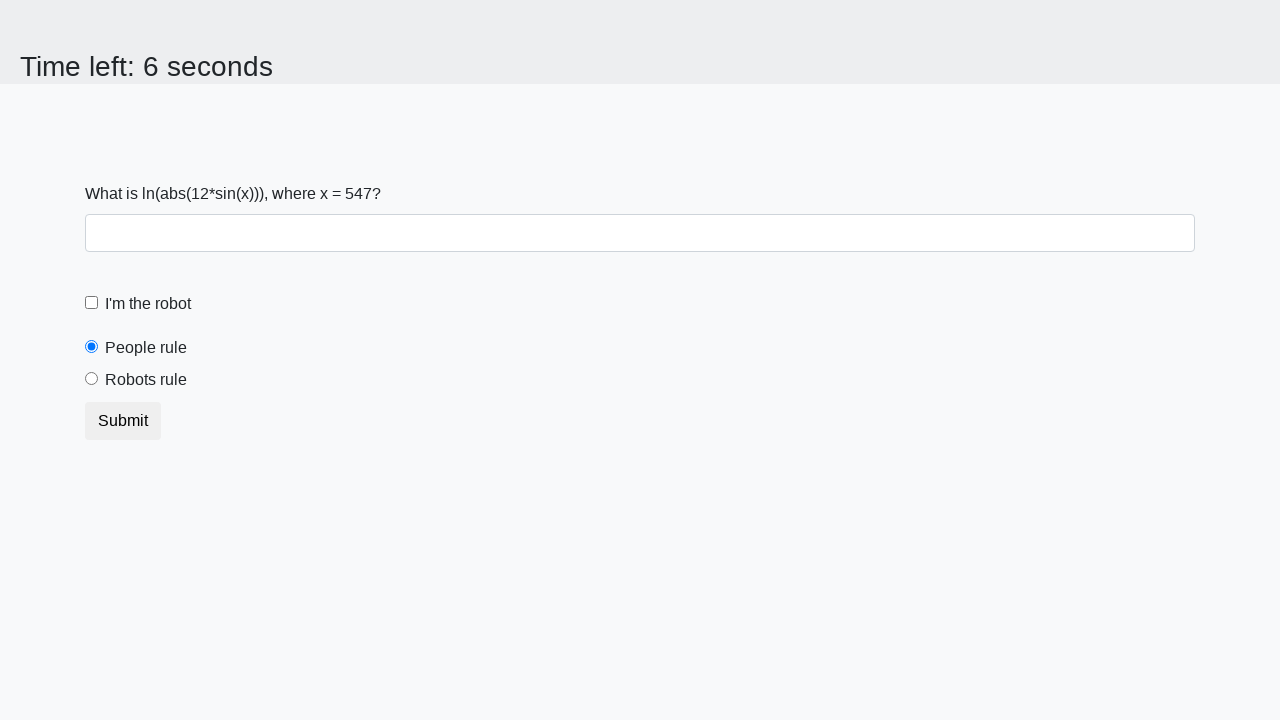

Located the input value element
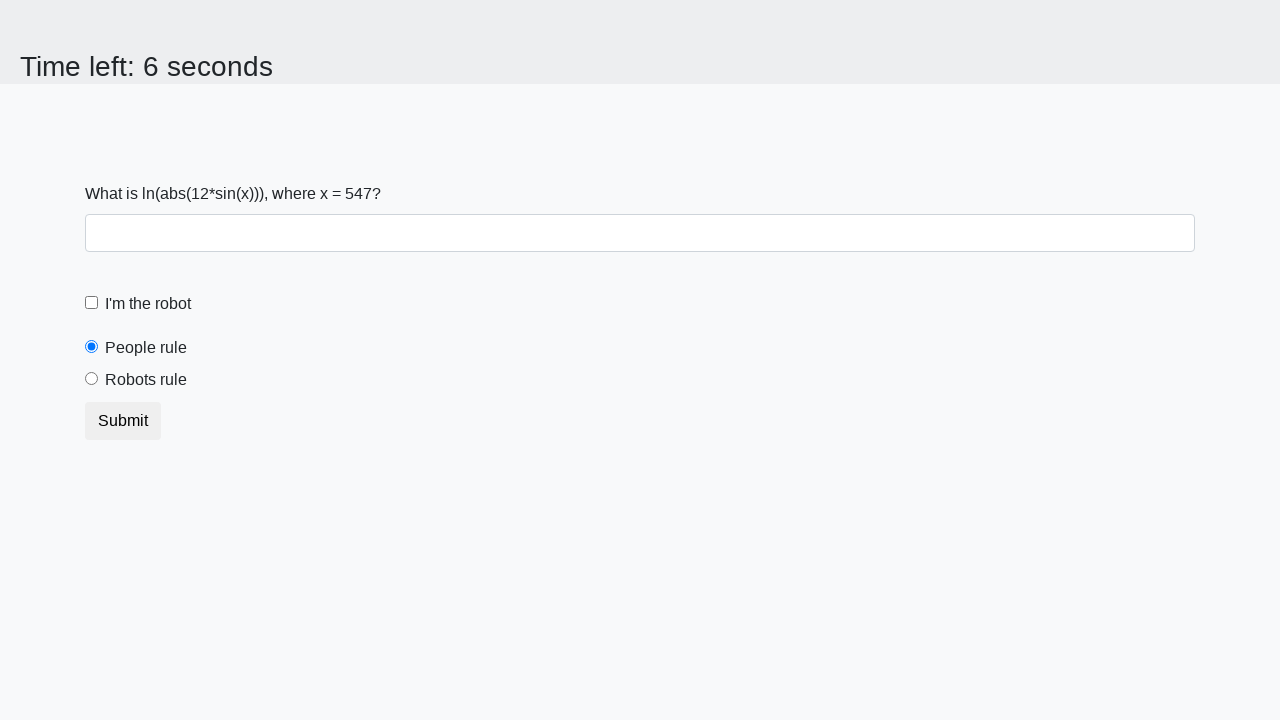

Retrieved x value from input element: 547
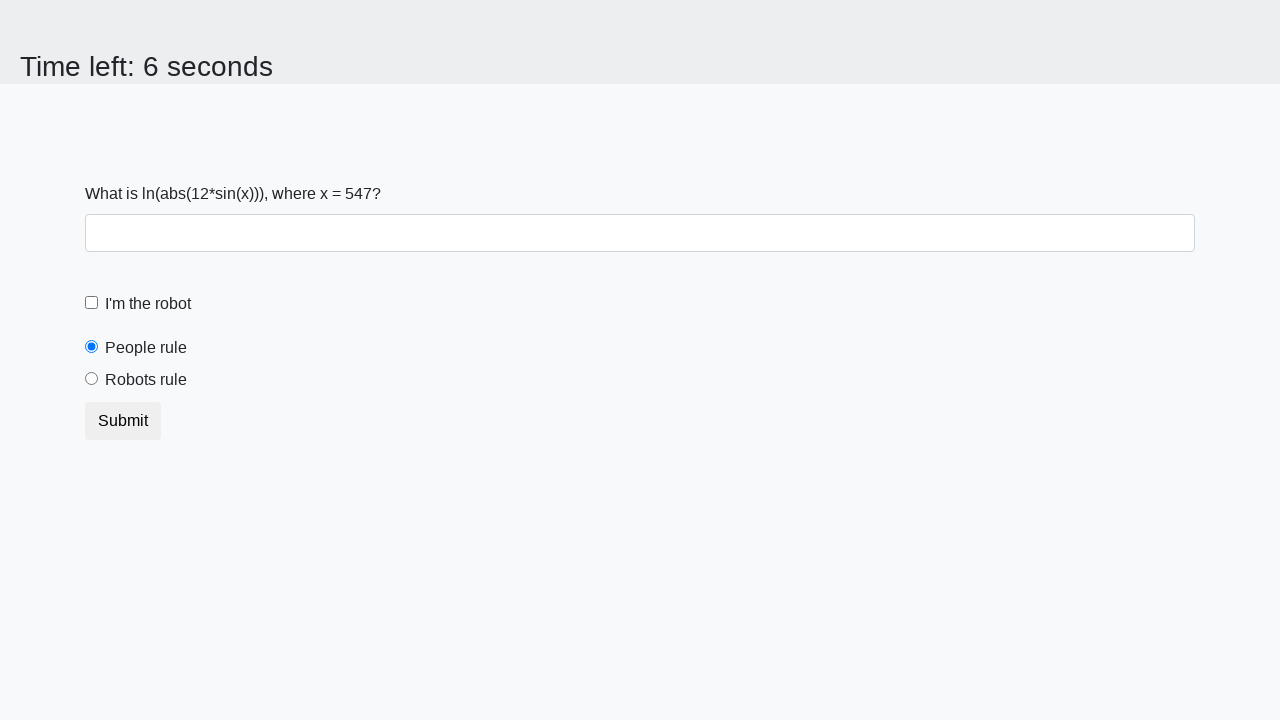

Calculated result using logarithmic formula: 1.449174899884629
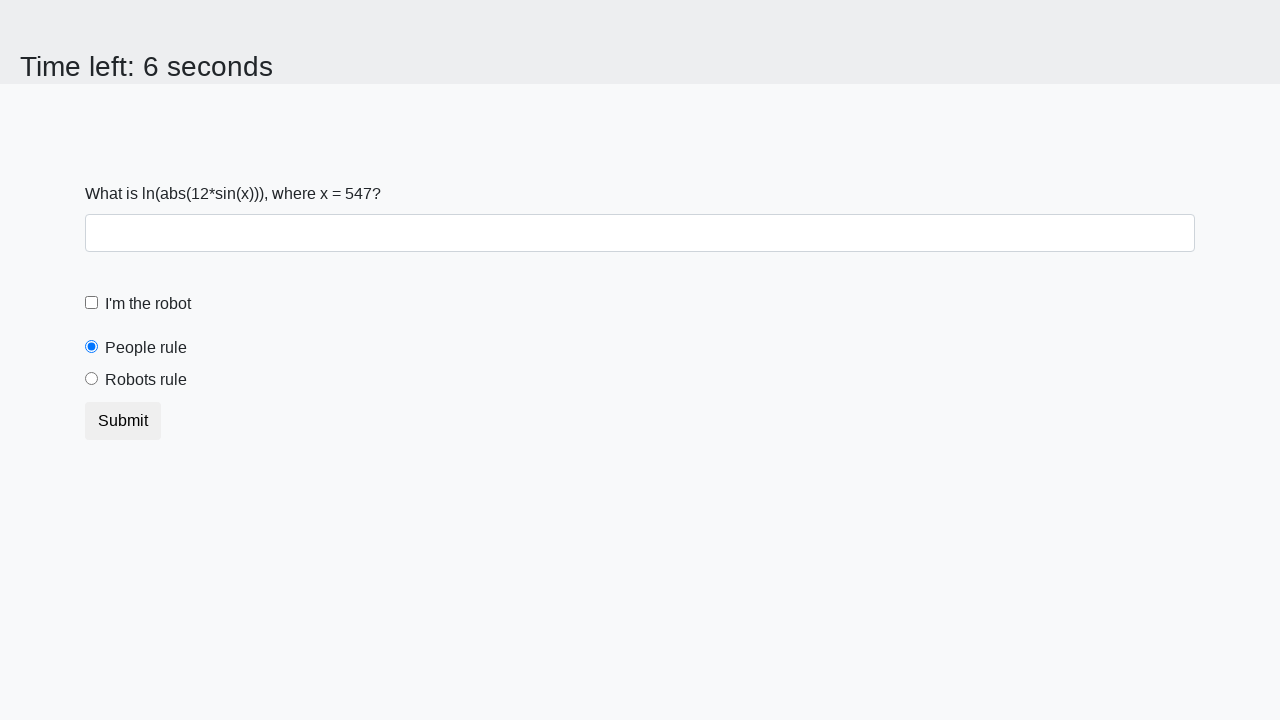

Filled answer field with calculated value: 1.449174899884629 on #answer
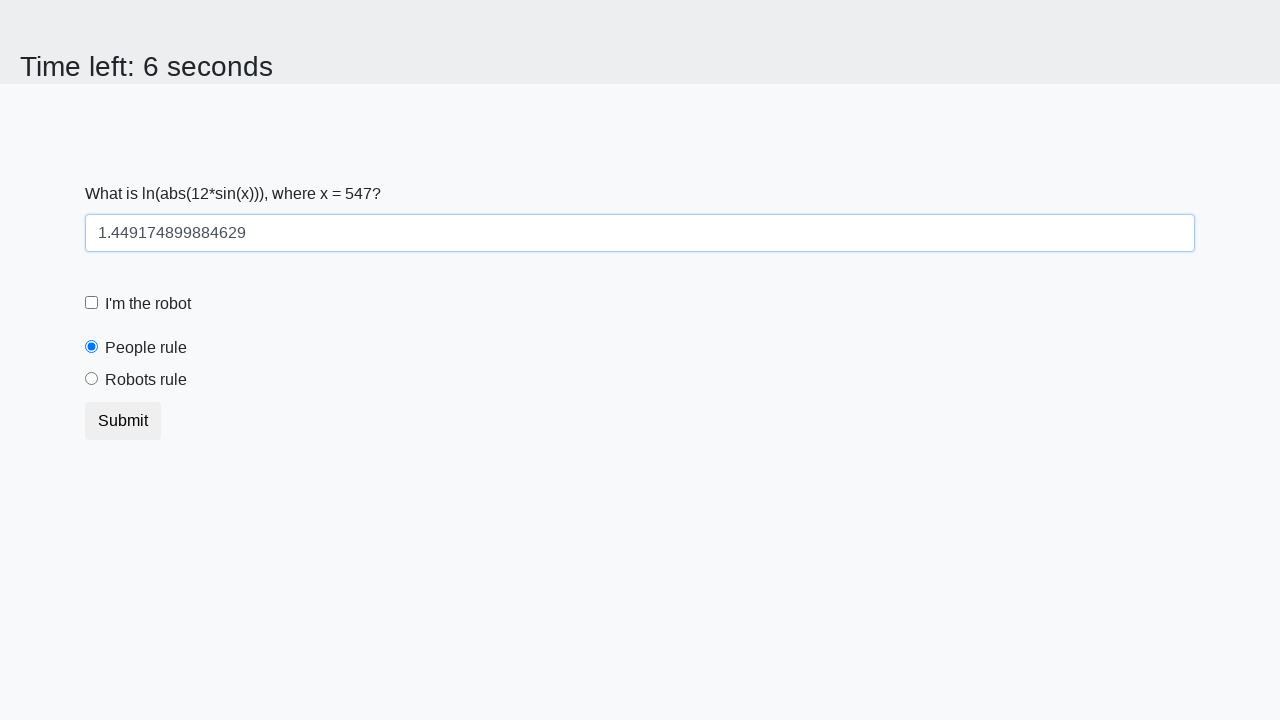

Clicked the robot checkbox at (148, 304) on [for="robotCheckbox"]
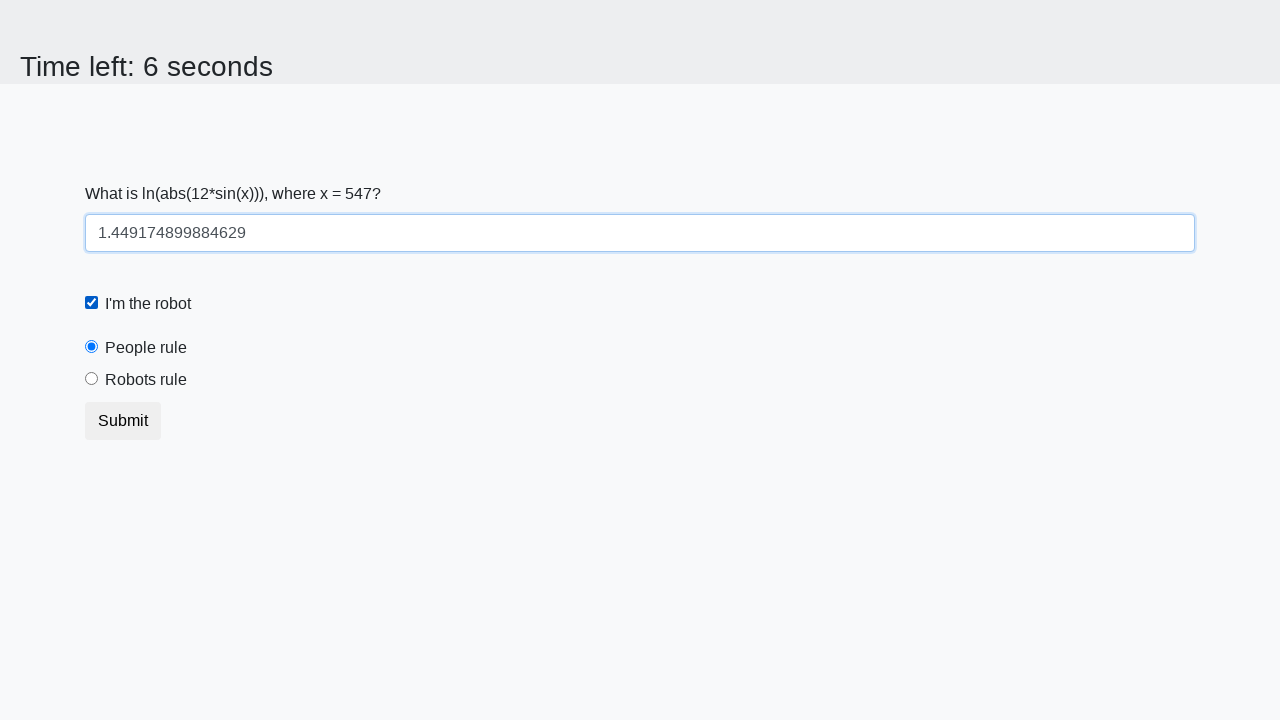

Selected the robots radio button at (92, 379) on [value="robots"]
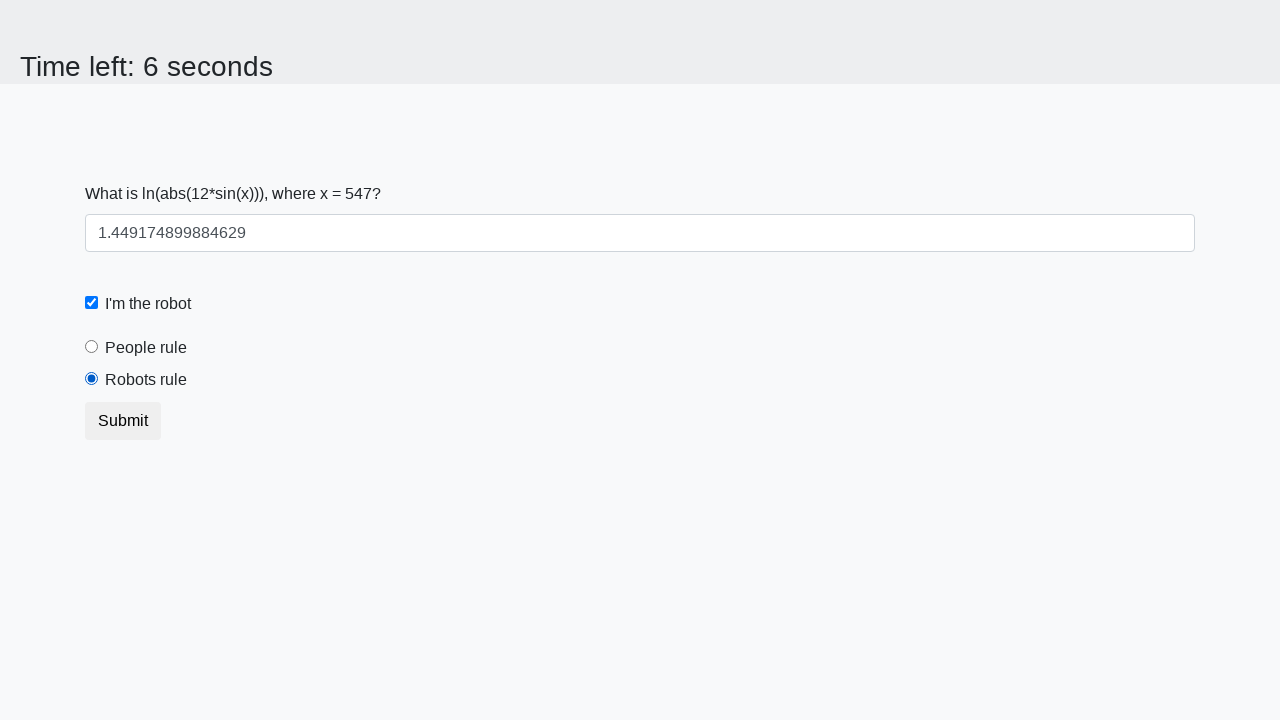

Clicked the submit button at (123, 421) on [type="submit"]
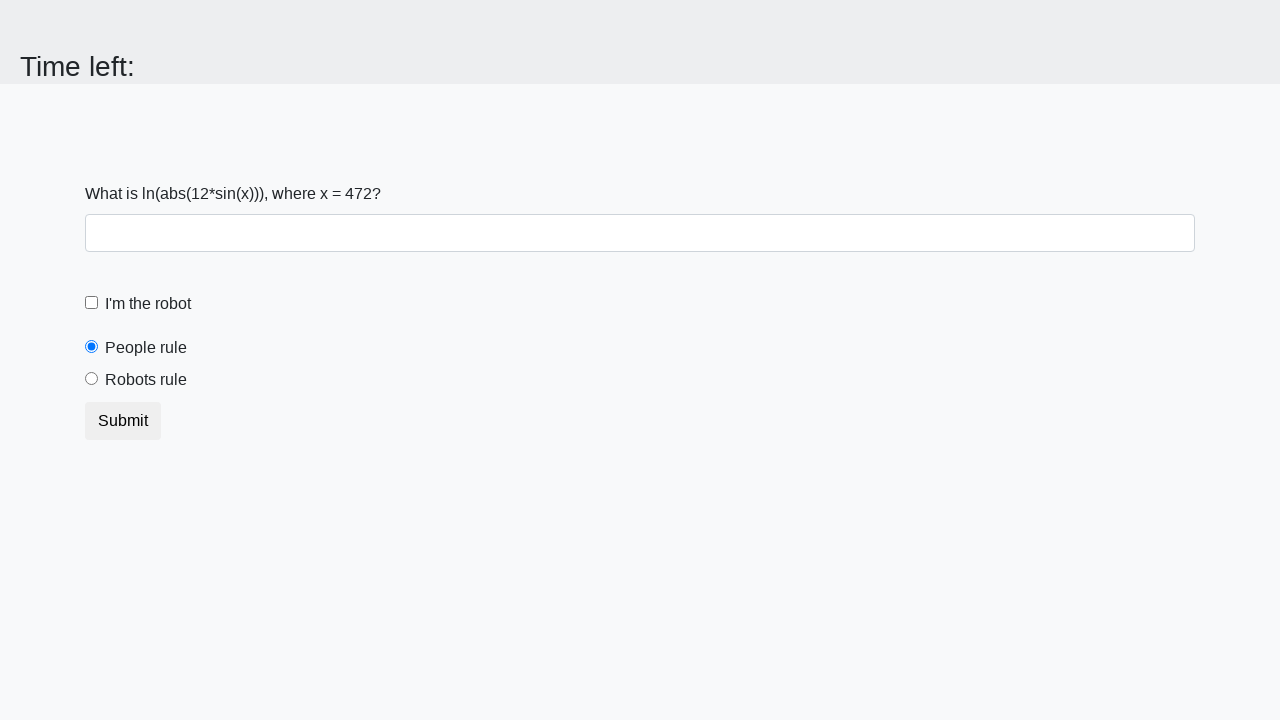

Waited 2000ms for form submission result
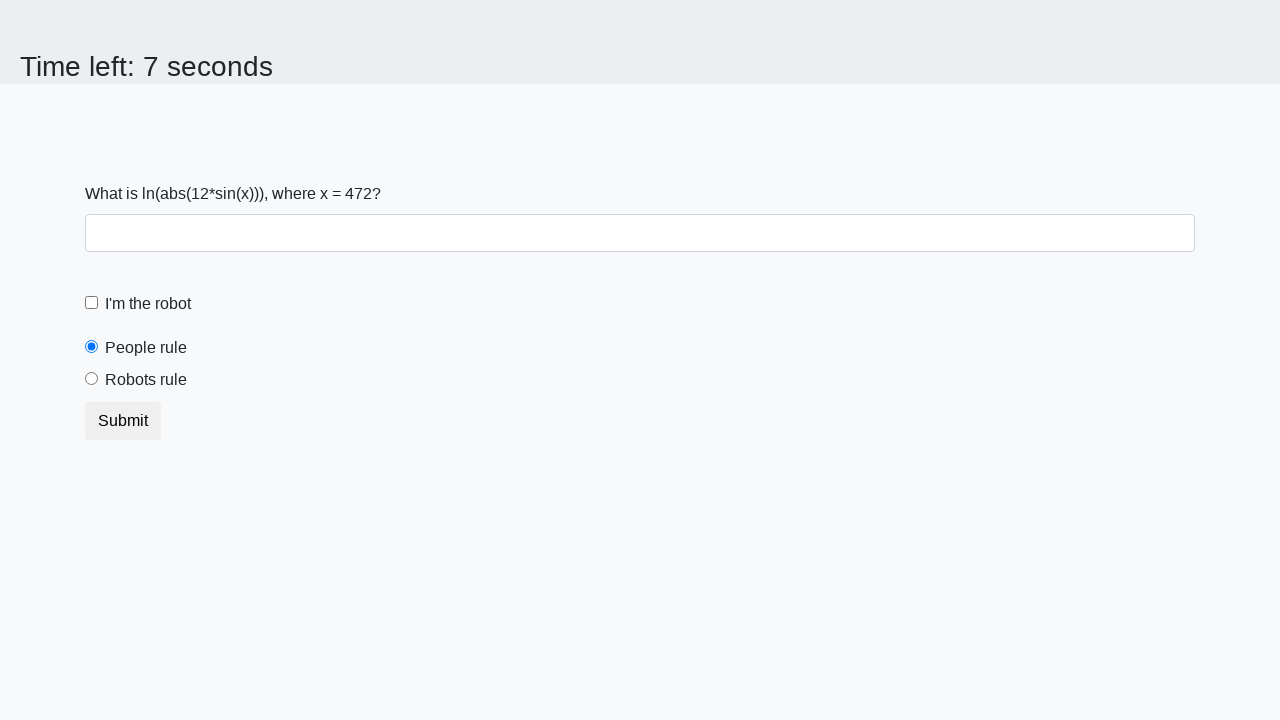

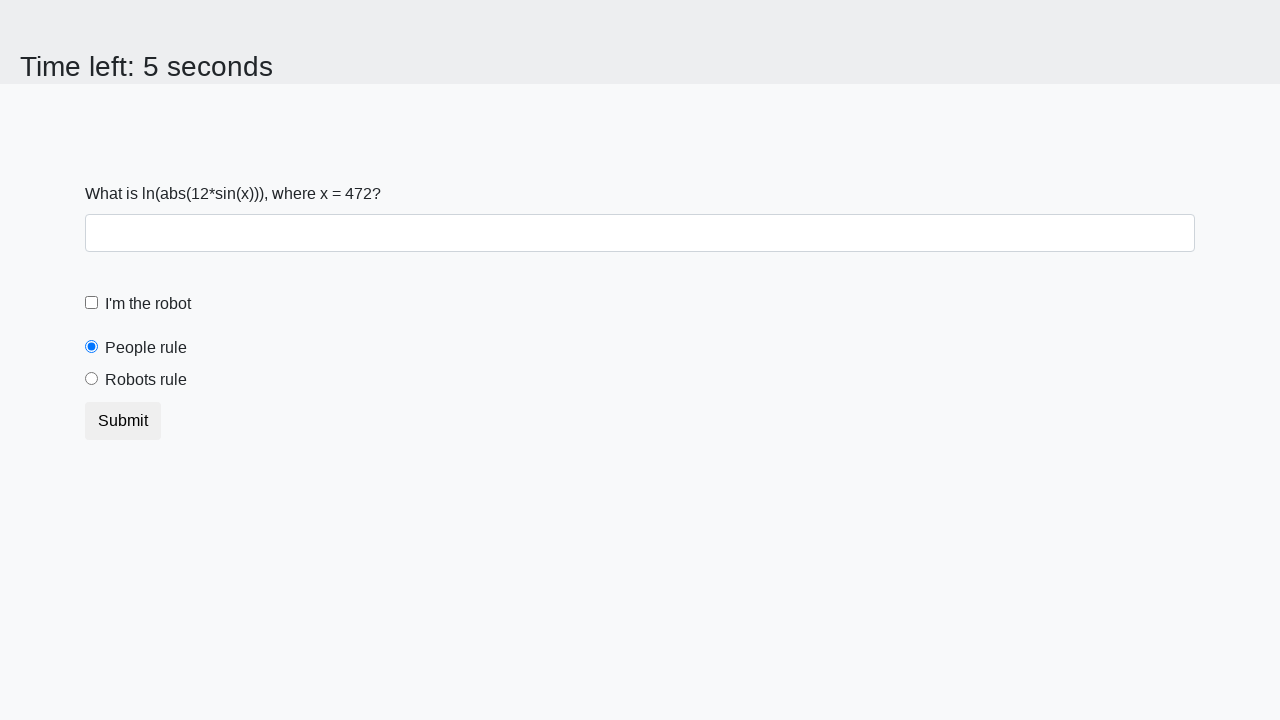